Tests the notification permission request functionality on permission.site by clicking the notifications button to trigger a browser notification permission prompt.

Starting URL: https://permission.site/

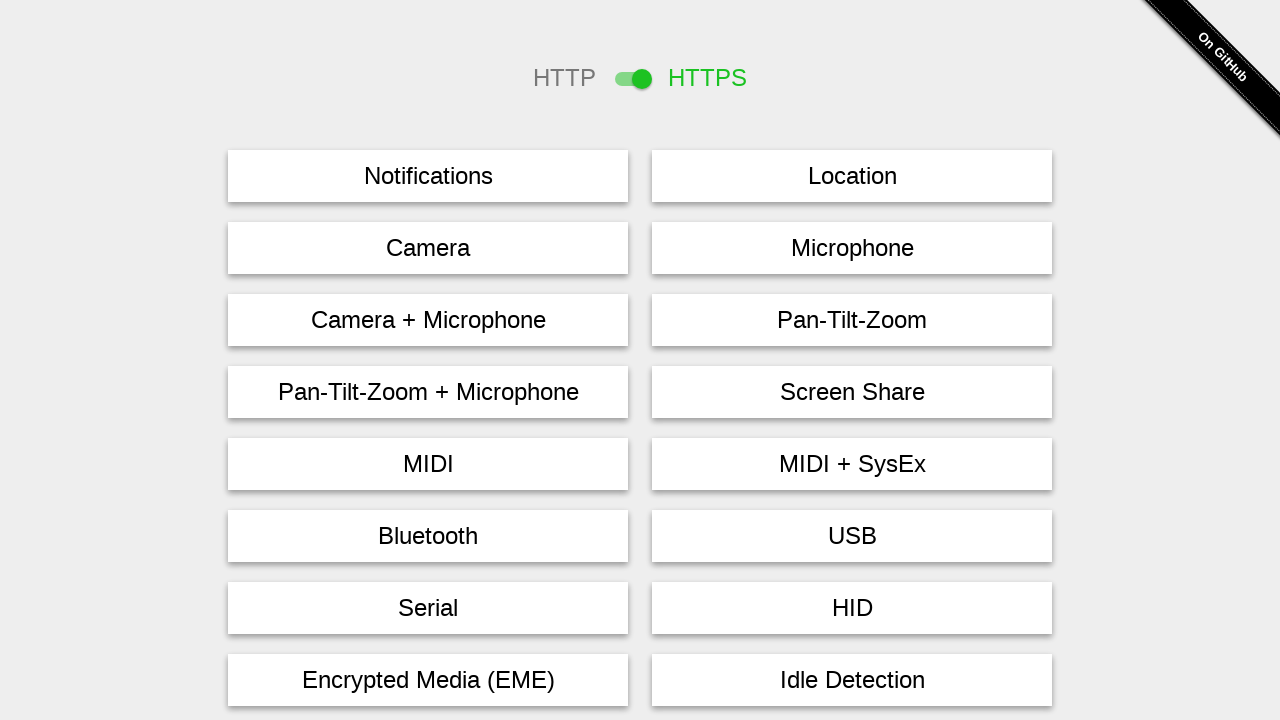

Clicked notifications button to trigger browser permission prompt at (428, 176) on #notifications
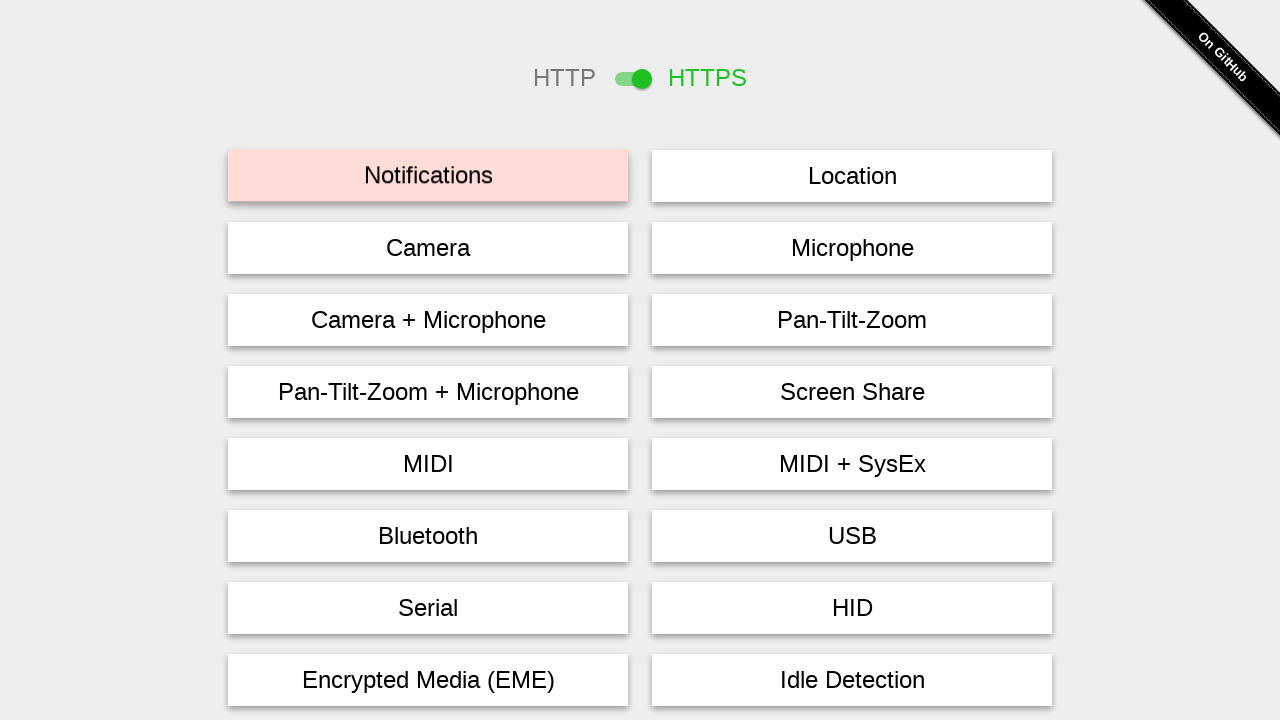

Waited 2 seconds for notification permission action to complete
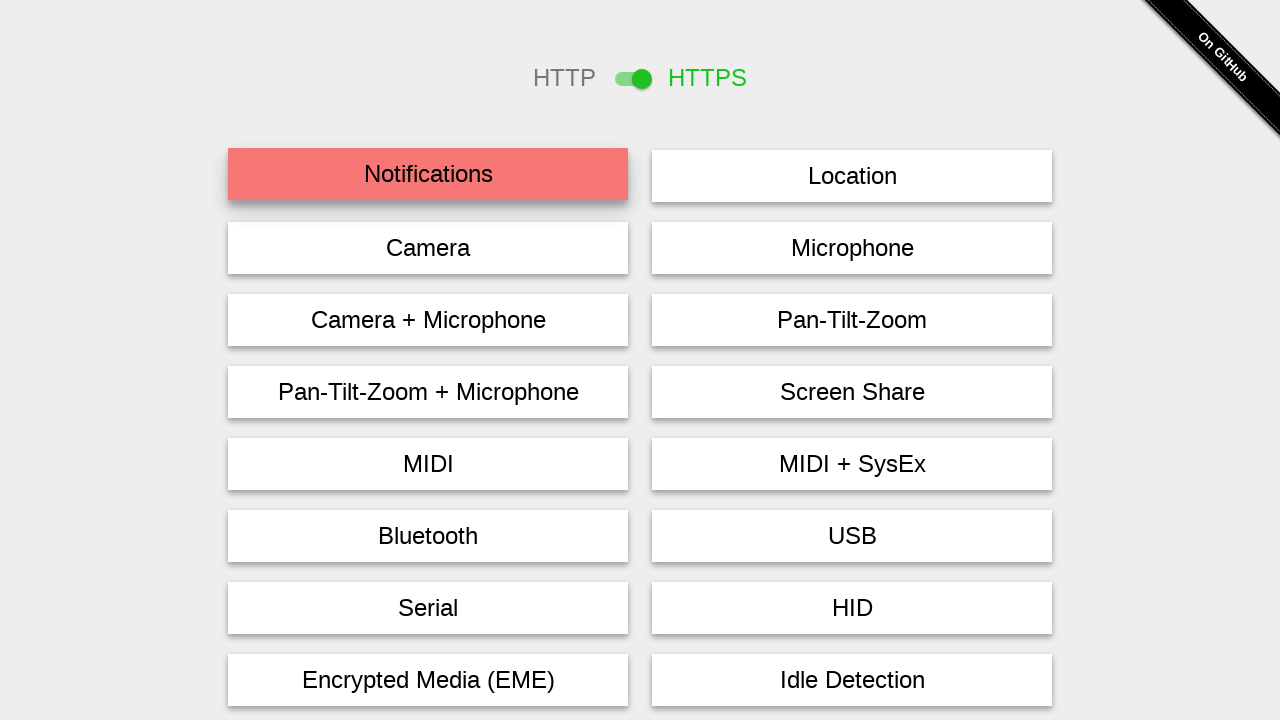

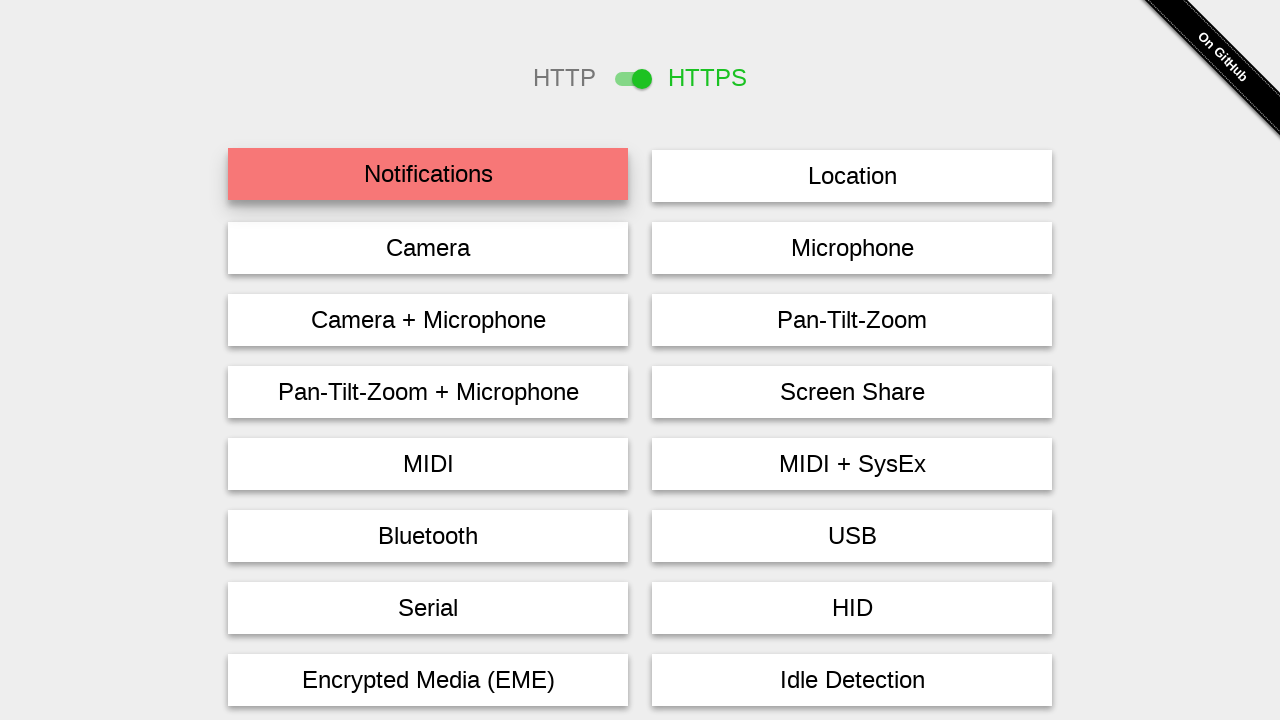